Tests dynamic content loading by clicking a start button and verifying that "Hello World!" text appears after loading completes

Starting URL: https://the-internet.herokuapp.com/dynamic_loading/1

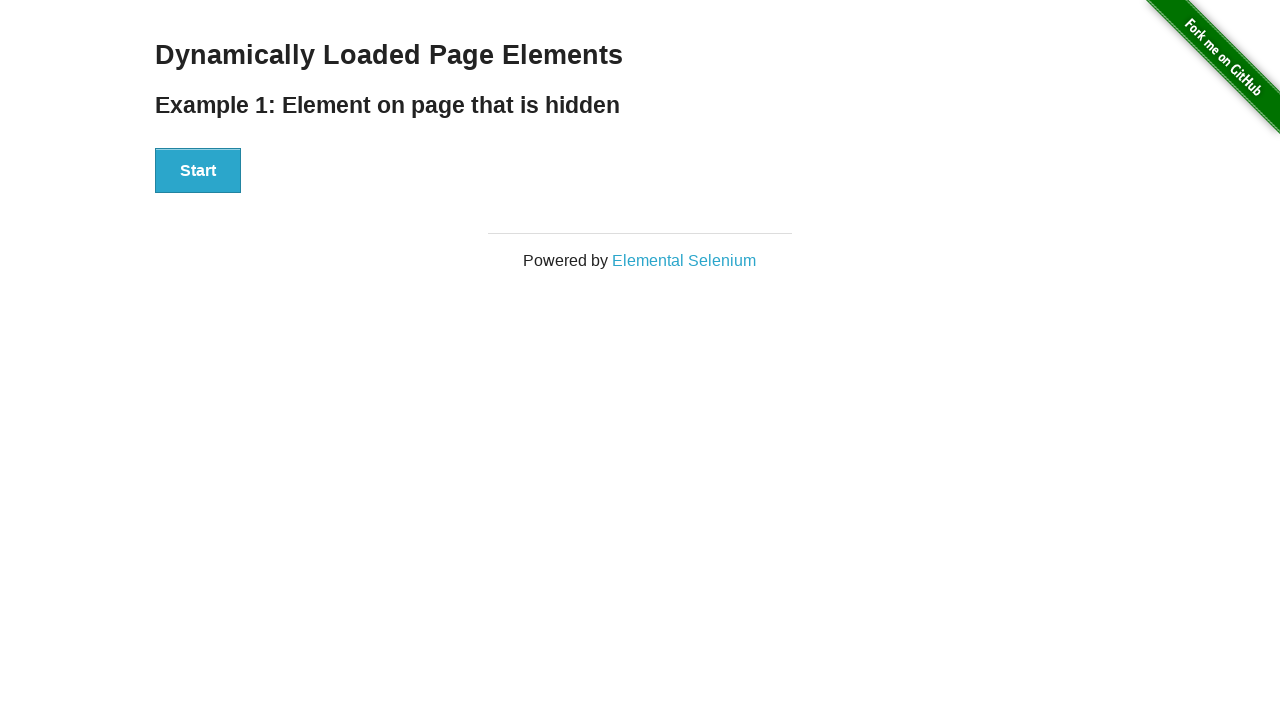

Clicked start button to trigger dynamic content loading at (198, 171) on div[id='start']>button
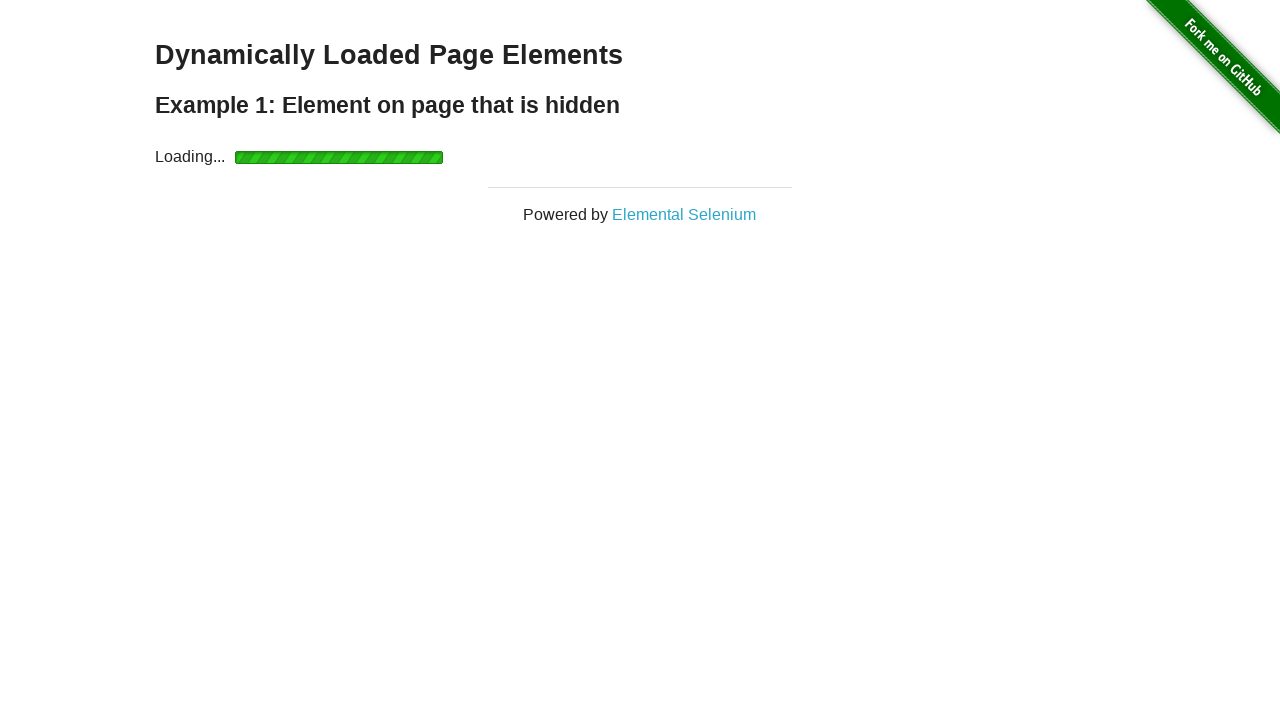

Waited for finish element to become visible after dynamic loading completed
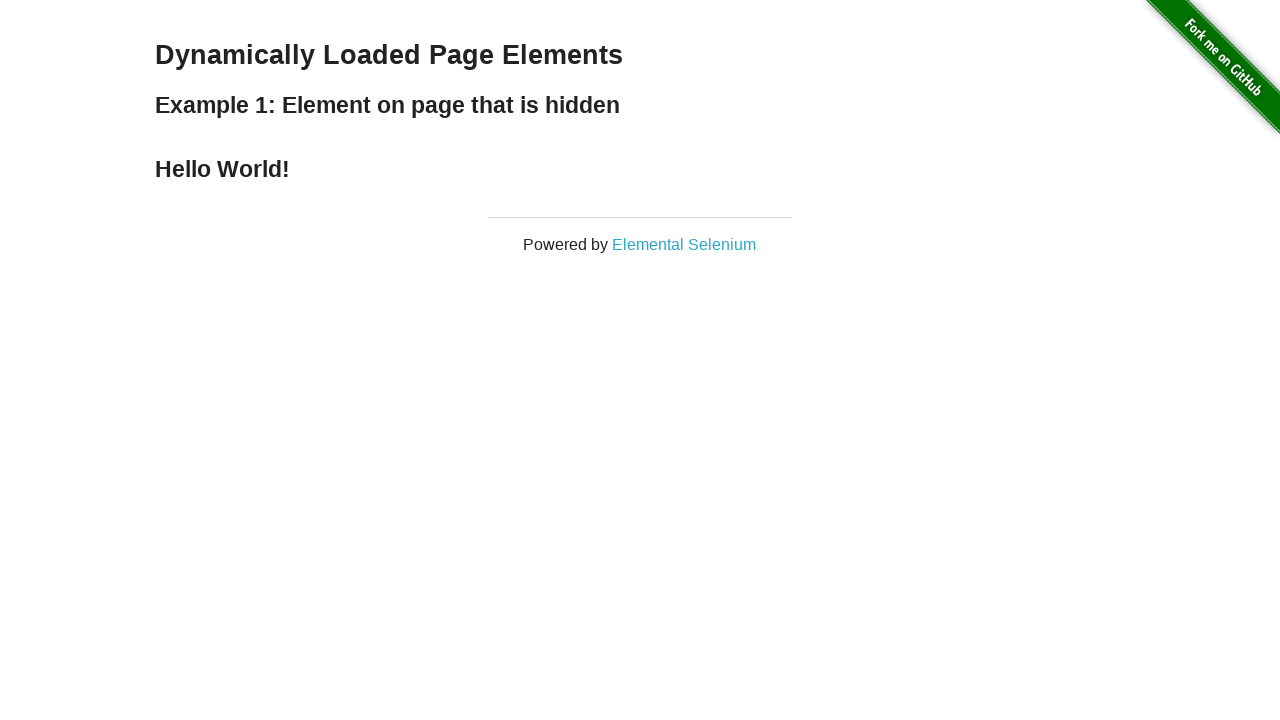

Located the finish element containing the loaded text
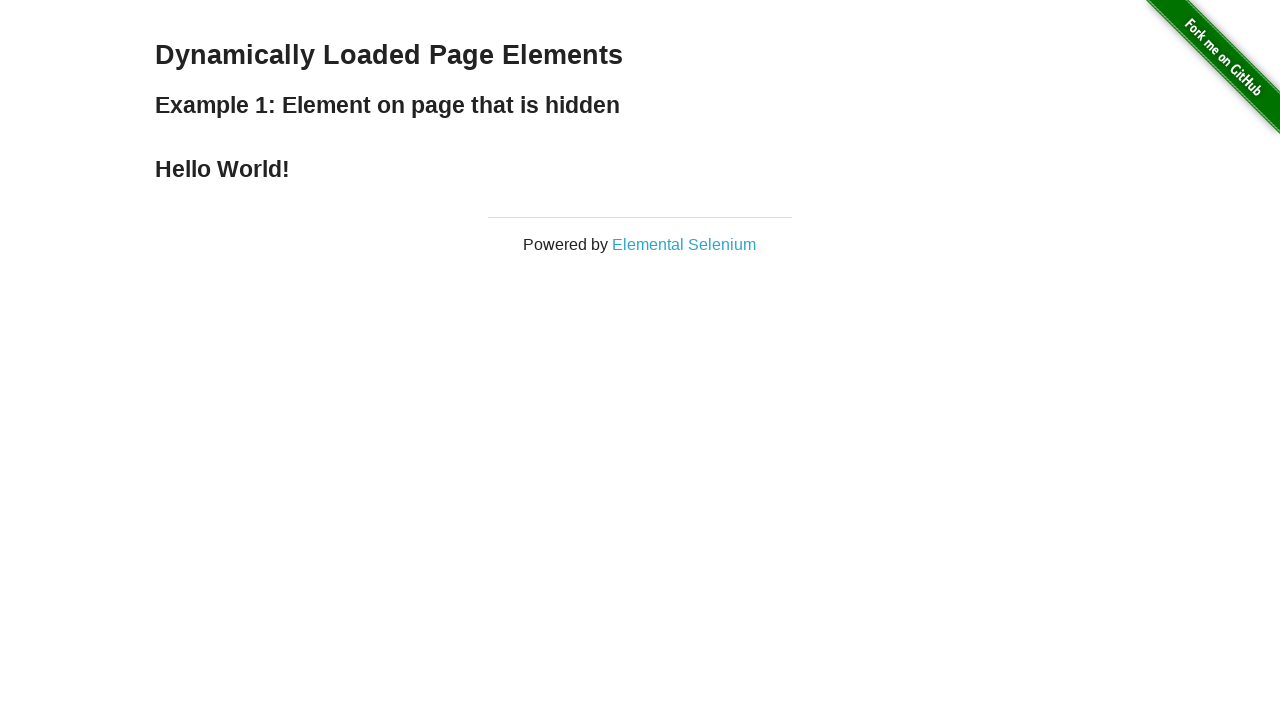

Verified that 'Hello World!' text appears in the finish element
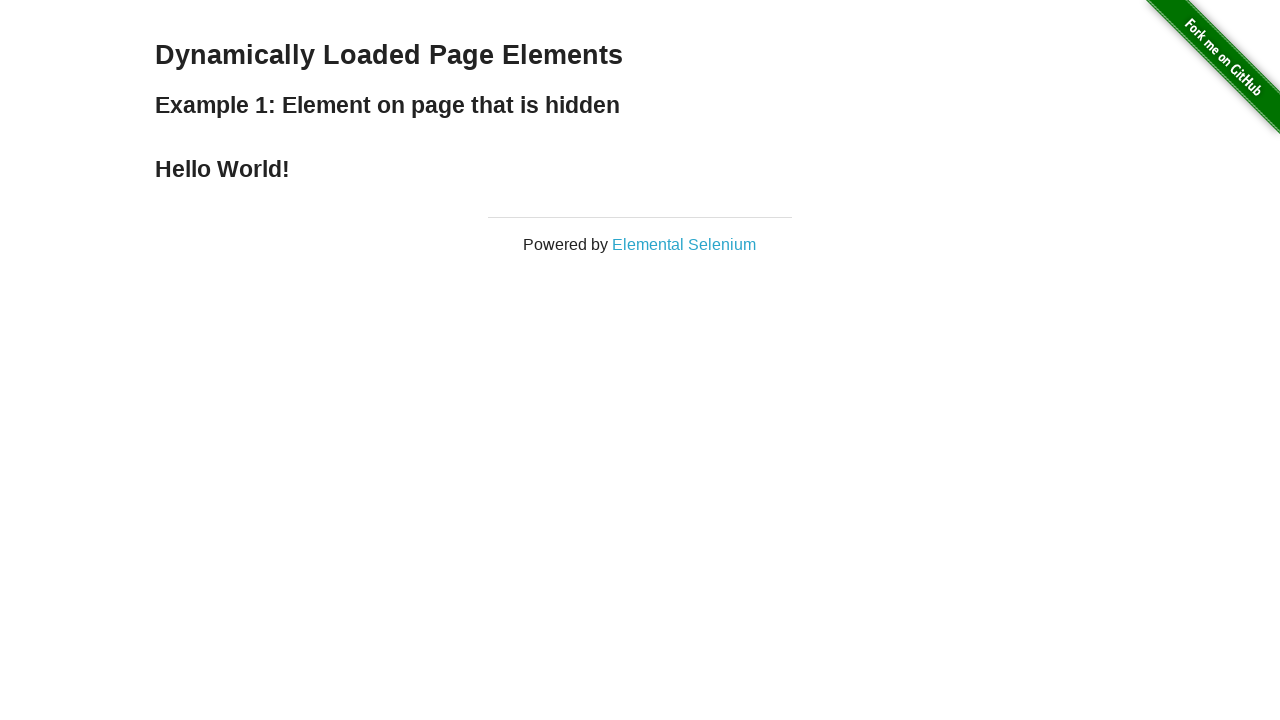

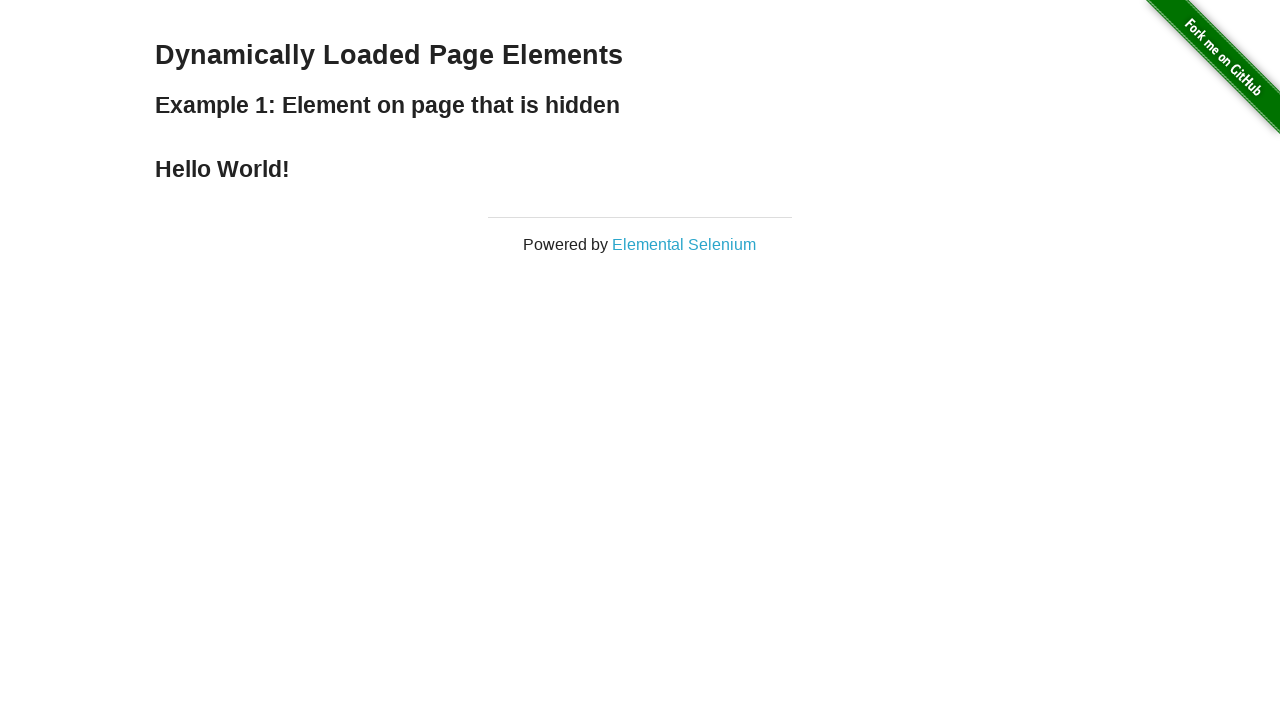